Tests drag and drop functionality by dragging an element and dropping it onto a target droppable area within an iframe

Starting URL: https://jqueryui.com/droppable/

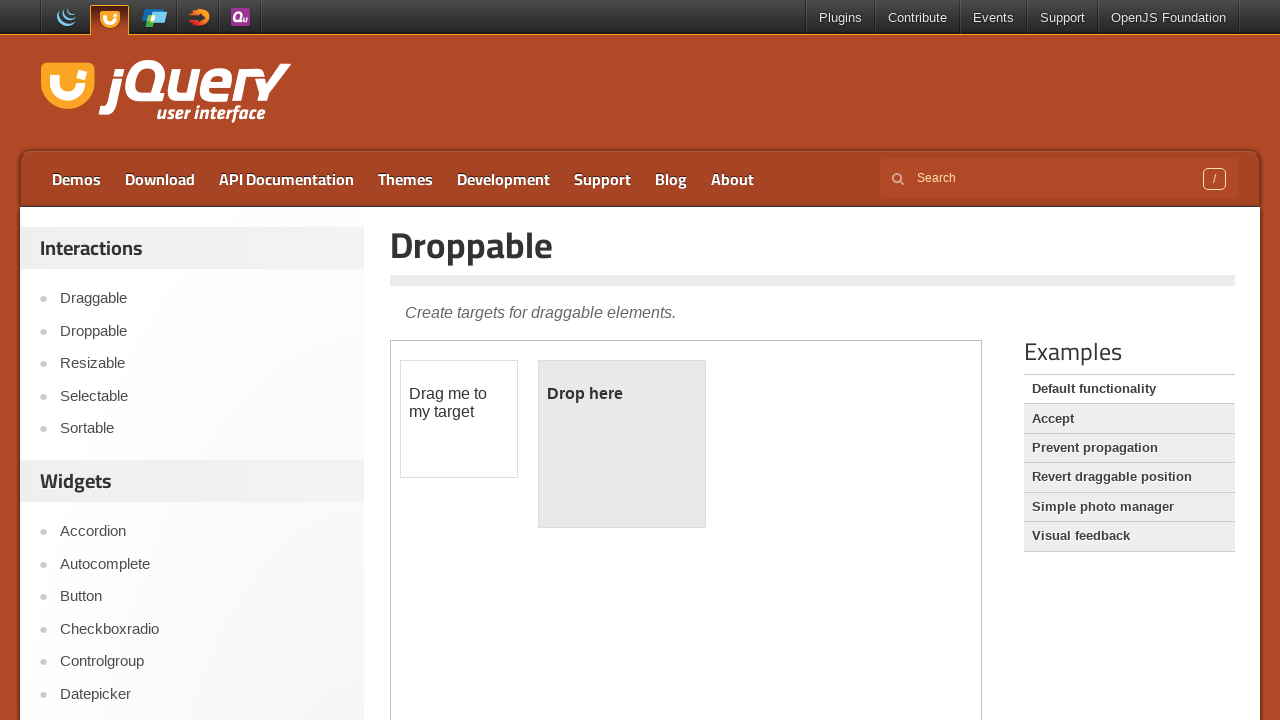

Navigated to jQuery UI droppable demo page
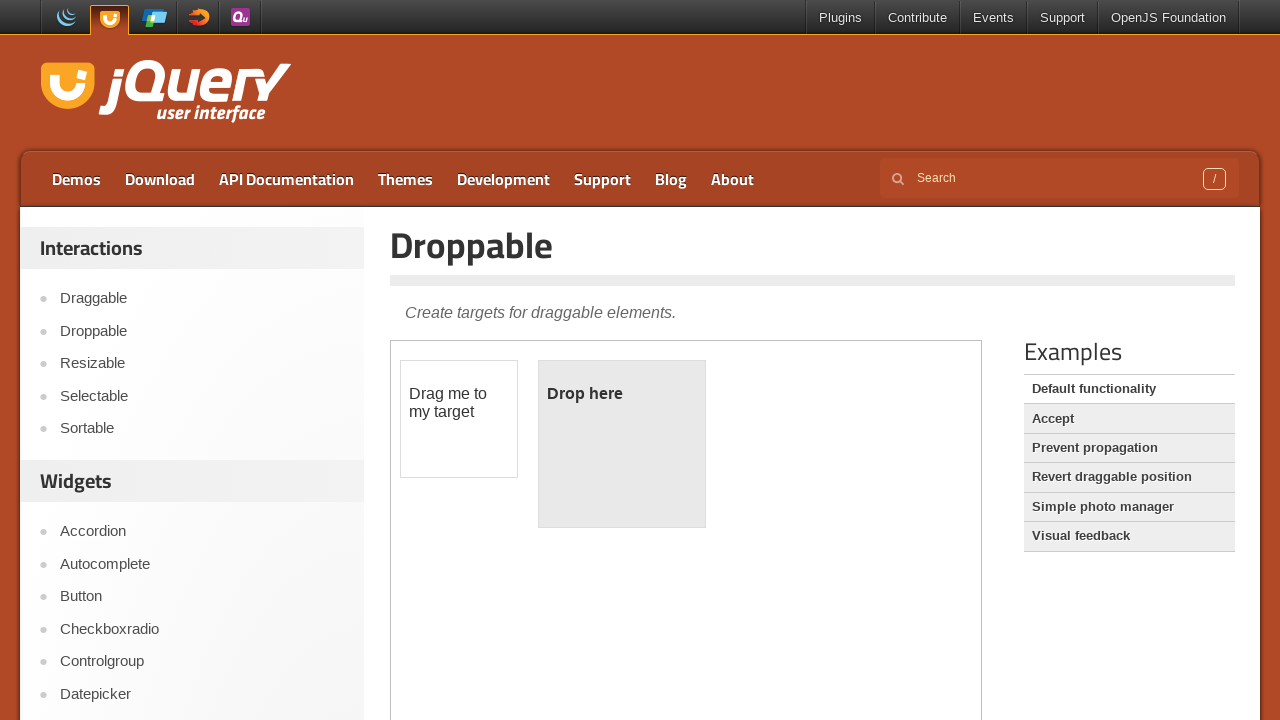

Located iframe containing drag and drop demo
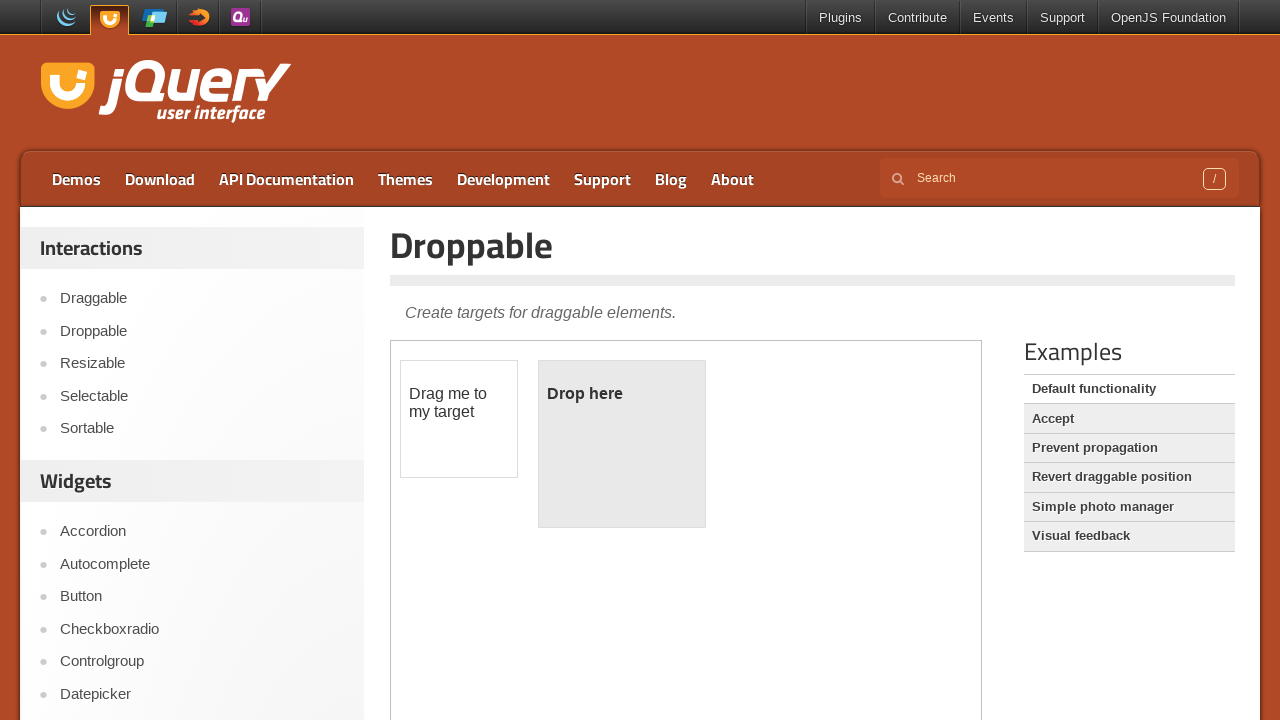

Dragged draggable element onto droppable target area at (622, 444)
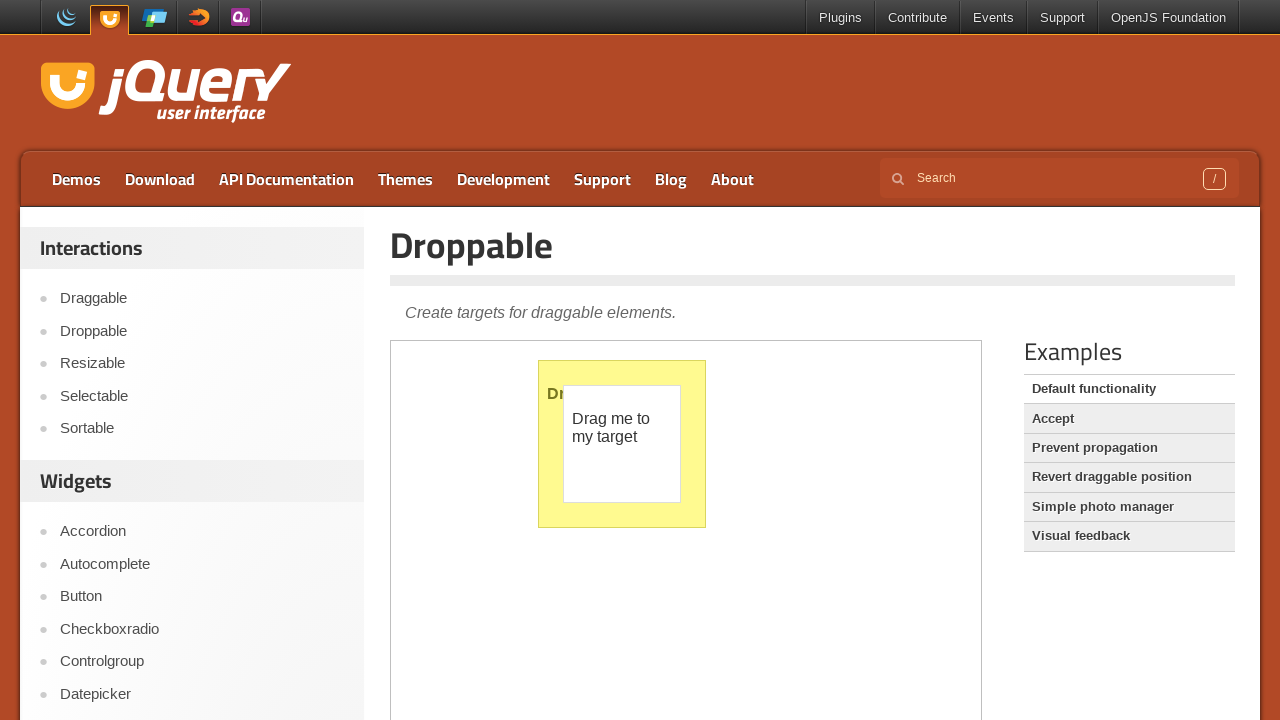

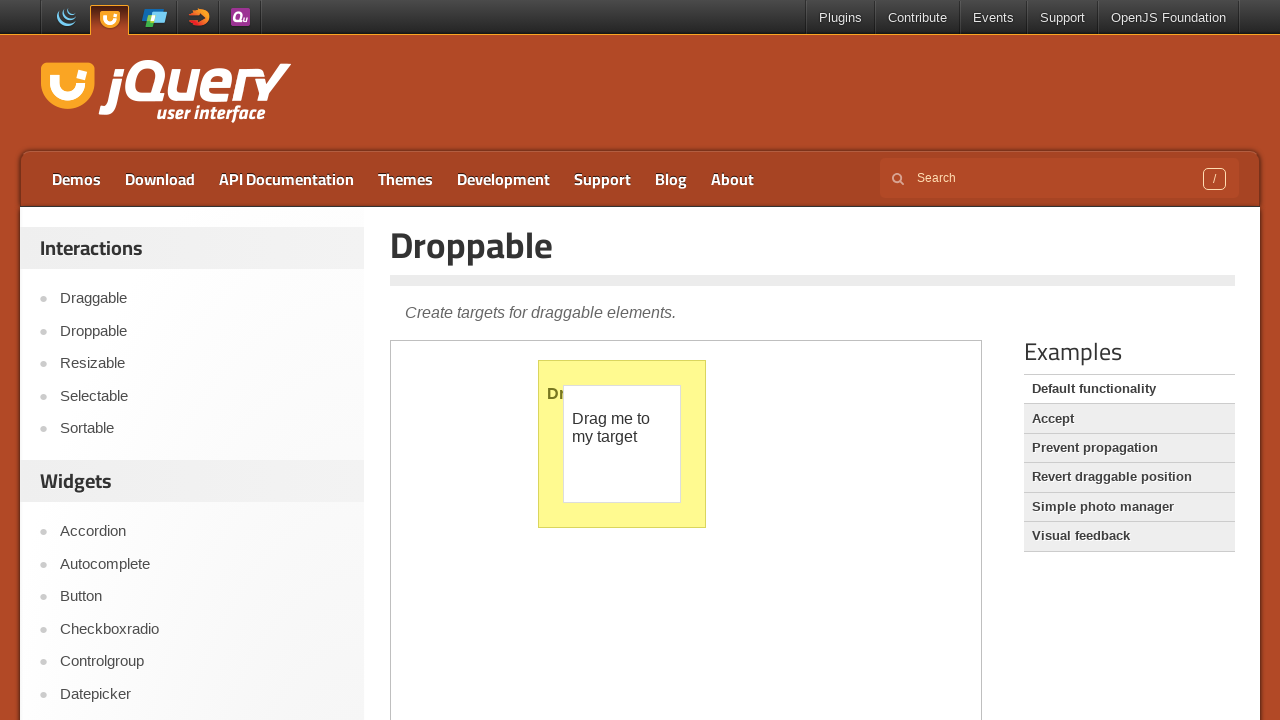